Clicks on Samsung Galaxy S7 product and verifies the price displayed

Starting URL: https://www.demoblaze.com/

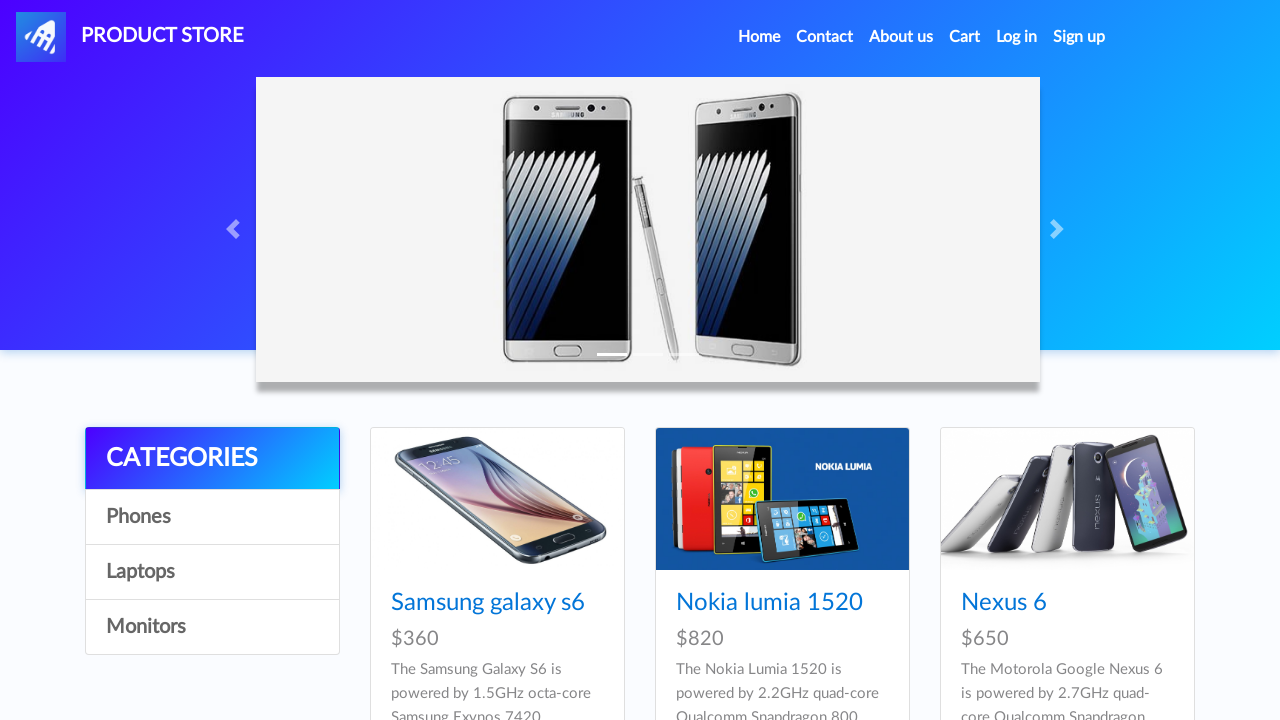

Clicked on Samsung Galaxy S7 product link at (488, 361) on h4 a[href='prod.html?idp_=4']
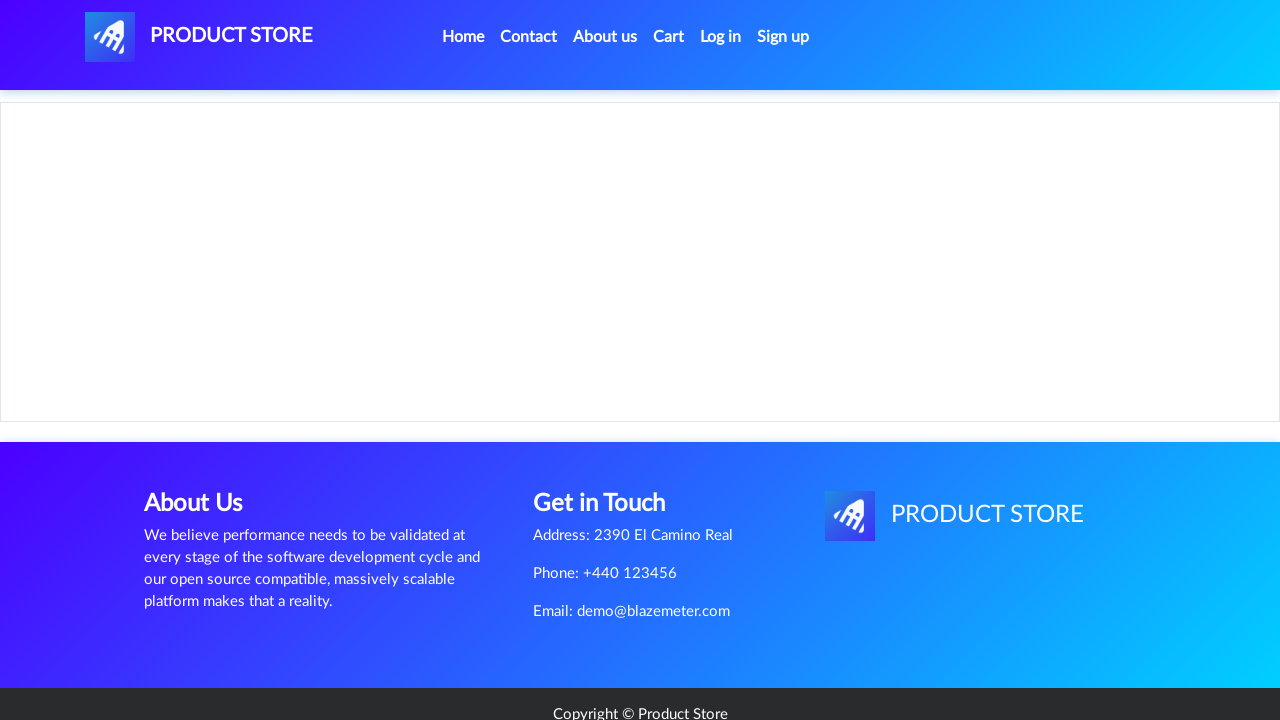

Price container loaded on Samsung Galaxy S7 product page
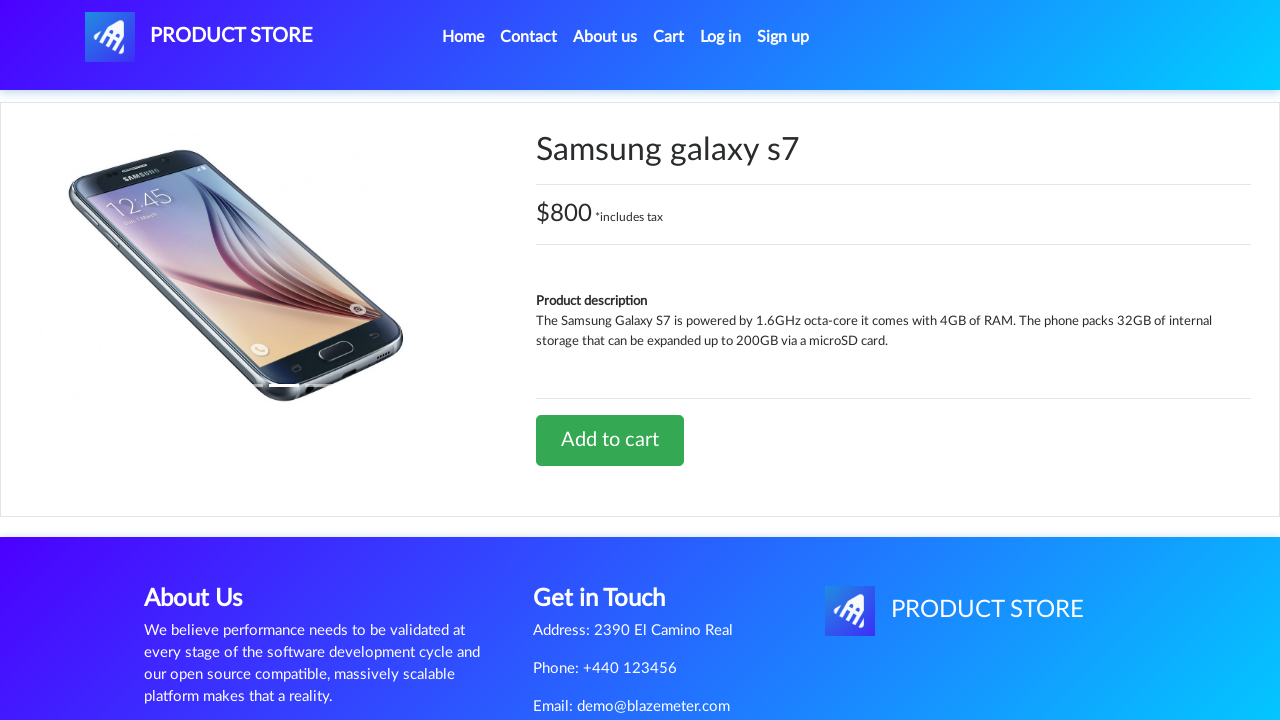

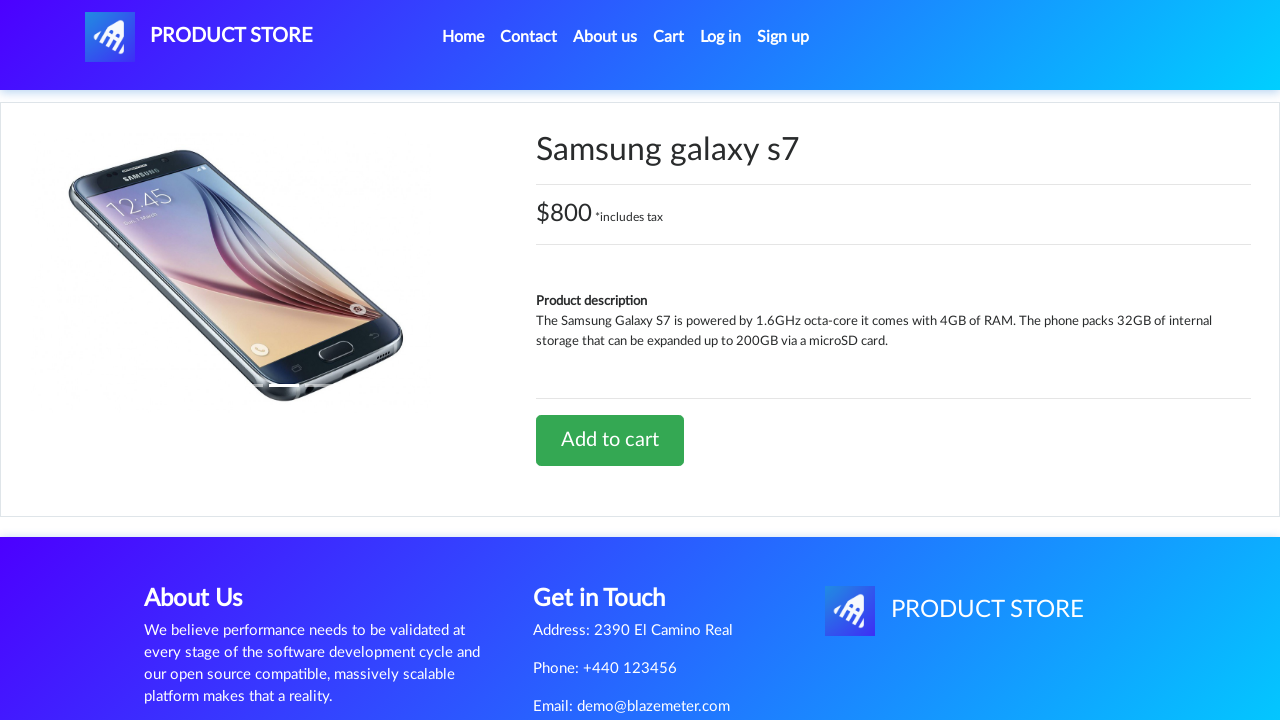